Tests dropdown select functionality by selecting options using visible text, index, and value attributes on a single select dropdown element

Starting URL: https://training-support.net/webelements/selects

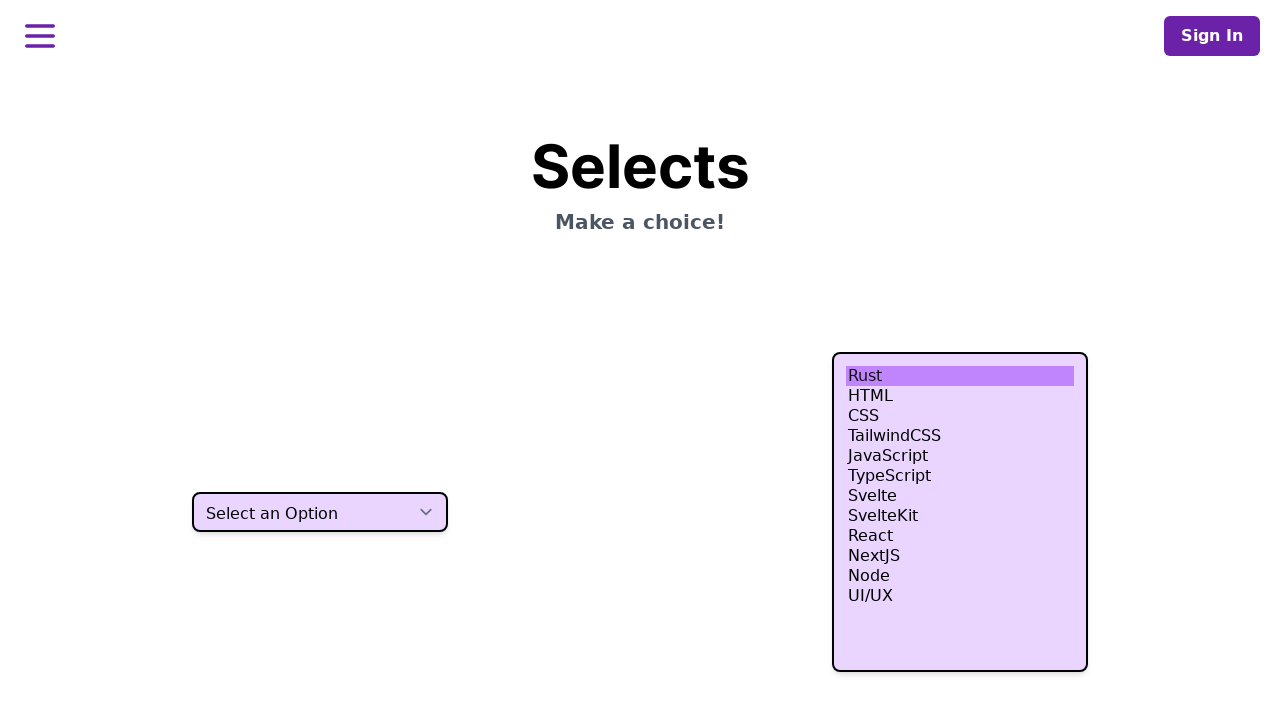

Selected 'Two' option by visible text from dropdown on select.h-10
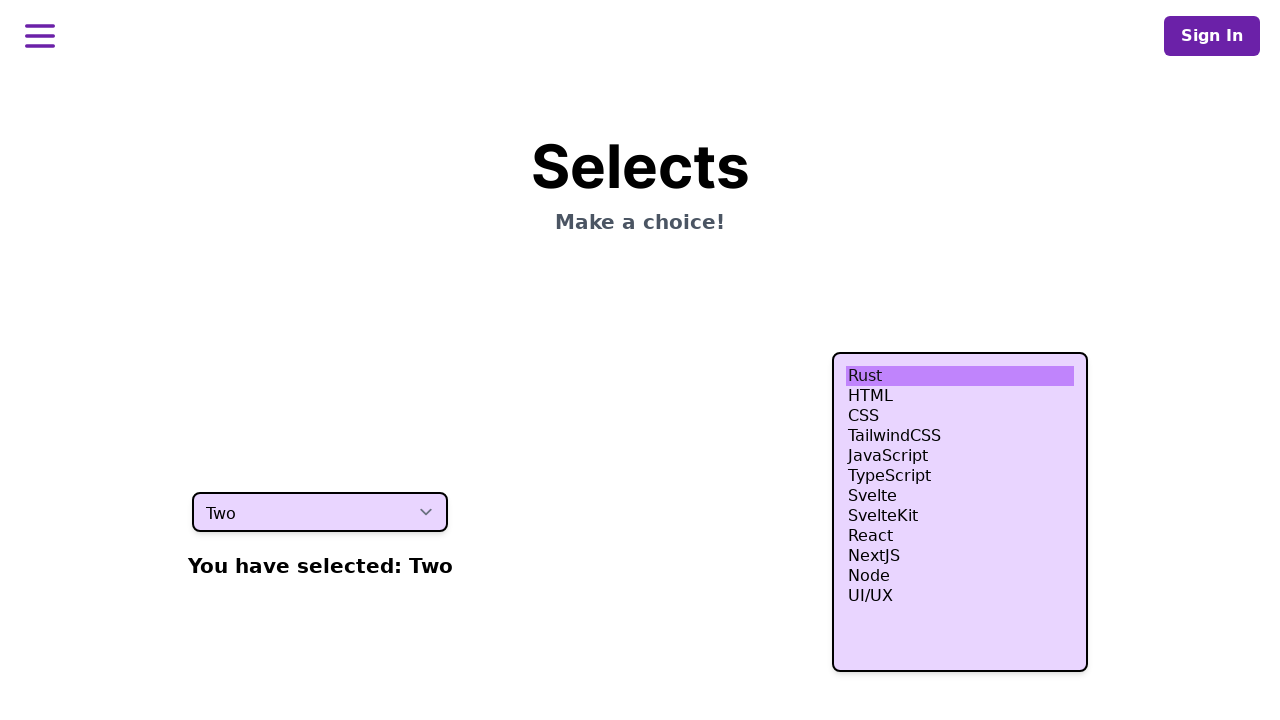

Selected option at index 3 from dropdown on select.h-10
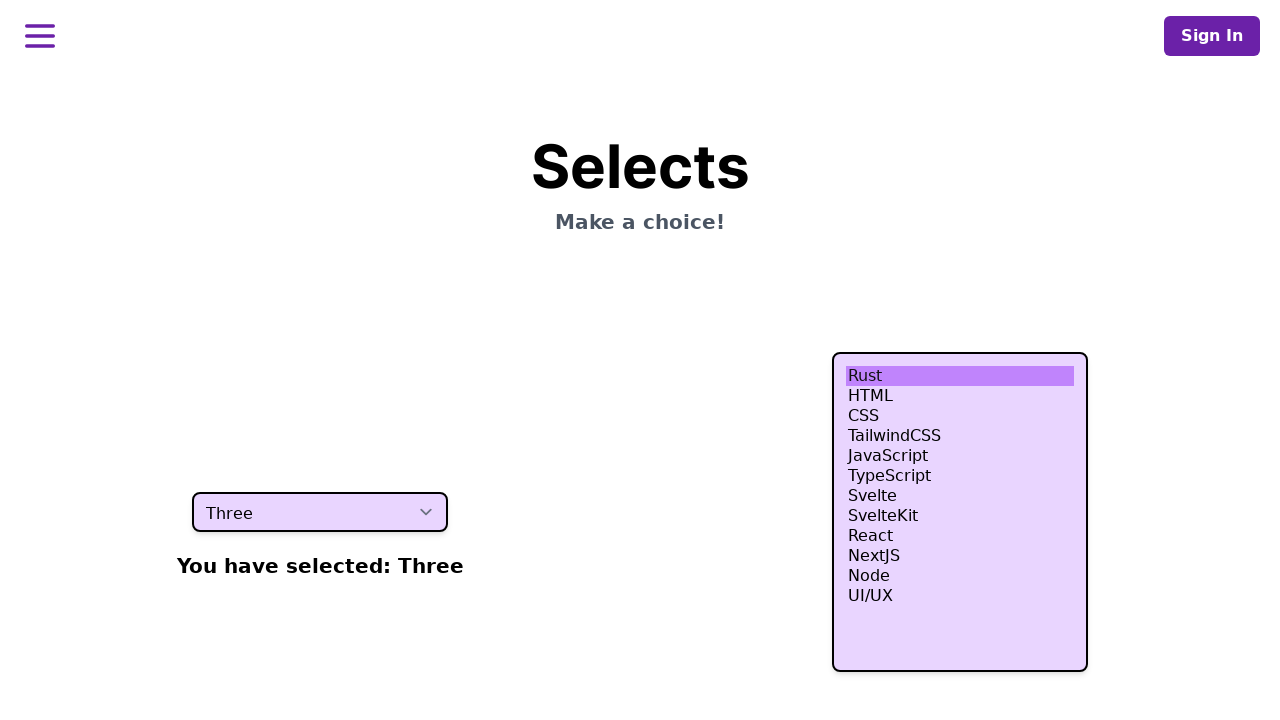

Selected option with value 'four' from dropdown on select.h-10
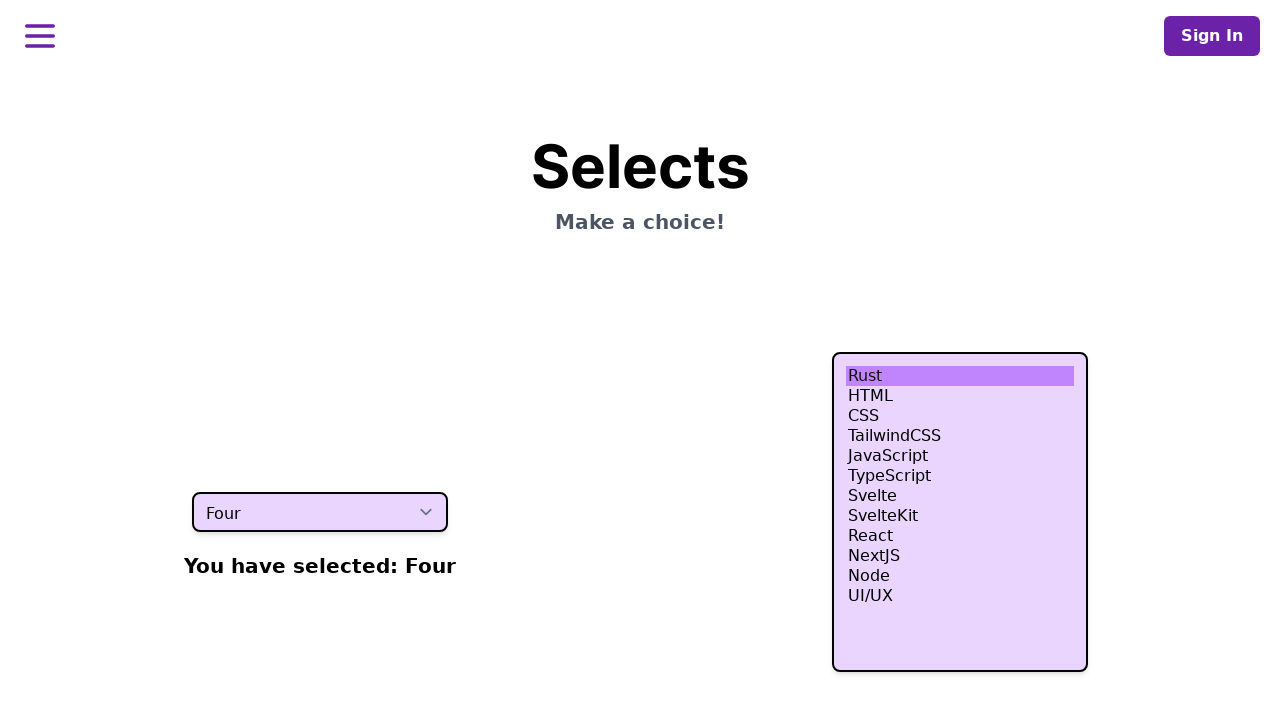

Waited 500ms for selection to be applied
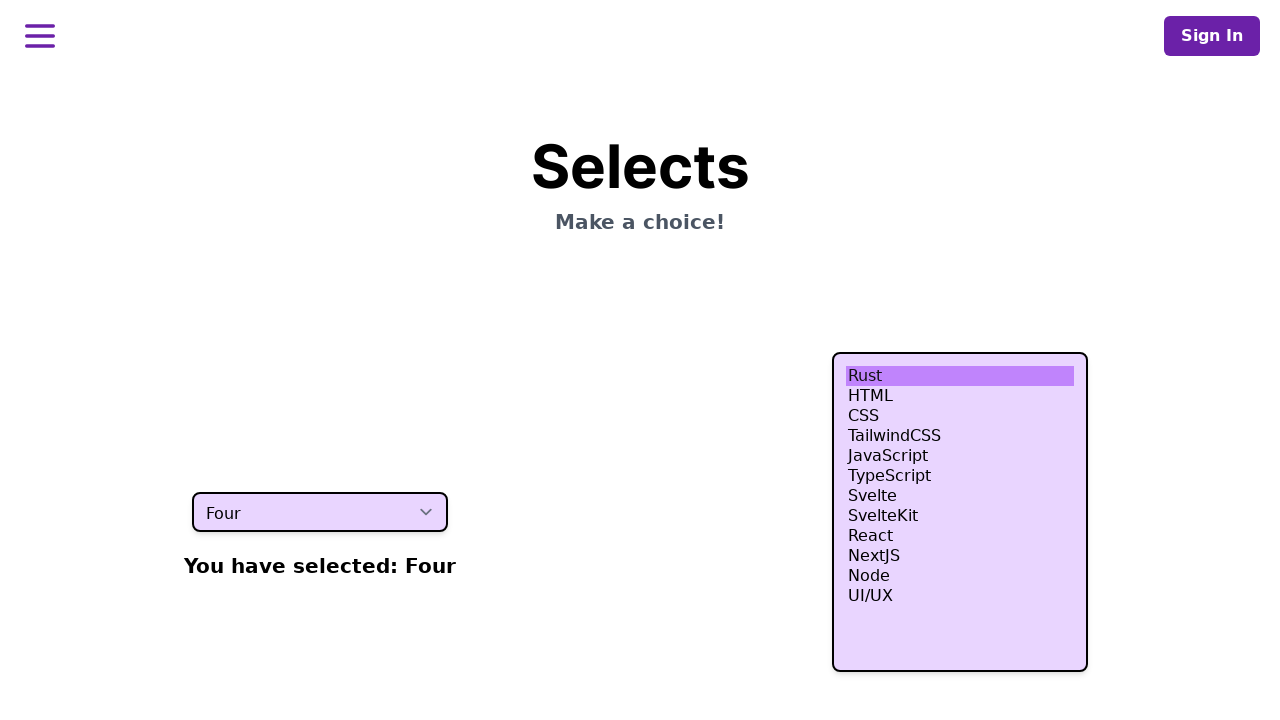

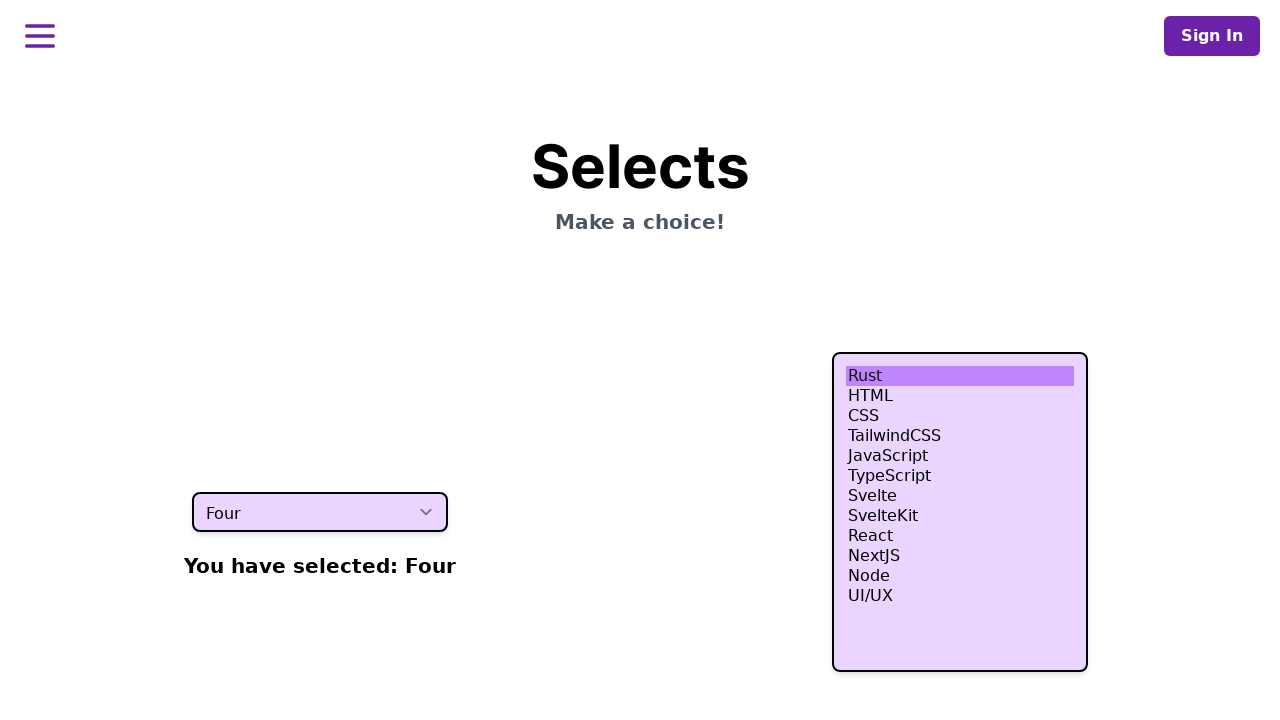